Tests navigation from WebdriverIO homepage to their GitHub page by clicking the GitHub link and verifying the redirect

Starting URL: https://webdriver.io/

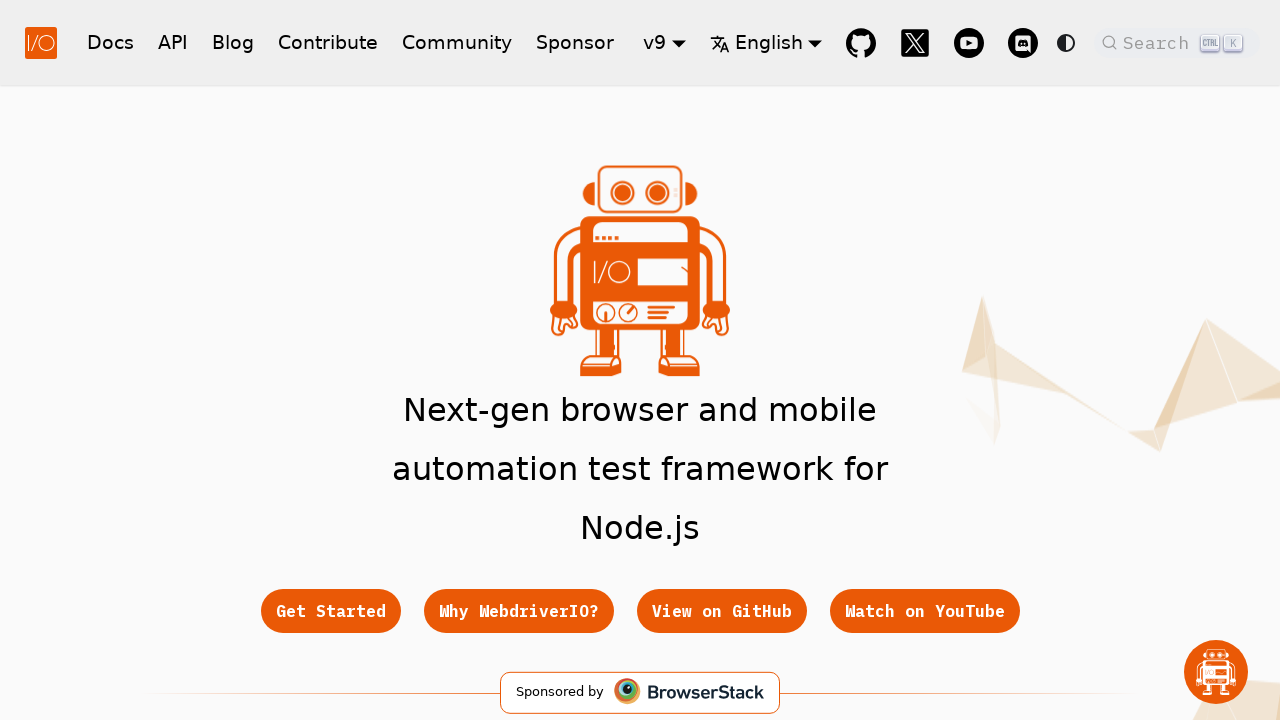

Clicked GitHub link on WebdriverIO homepage at (722, 611) on a[href="https://github.com/webdriverio"]
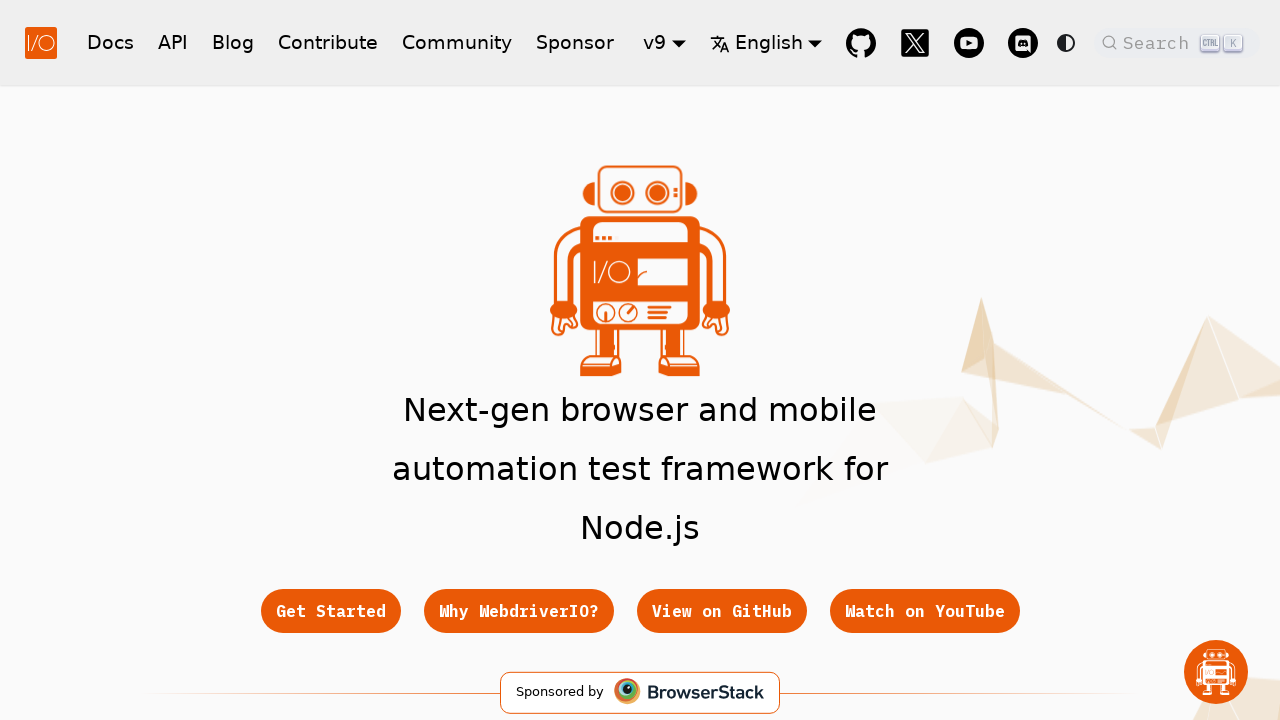

Clicked GitHub link to open new page at (722, 611) on a[href="https://github.com/webdriverio"]
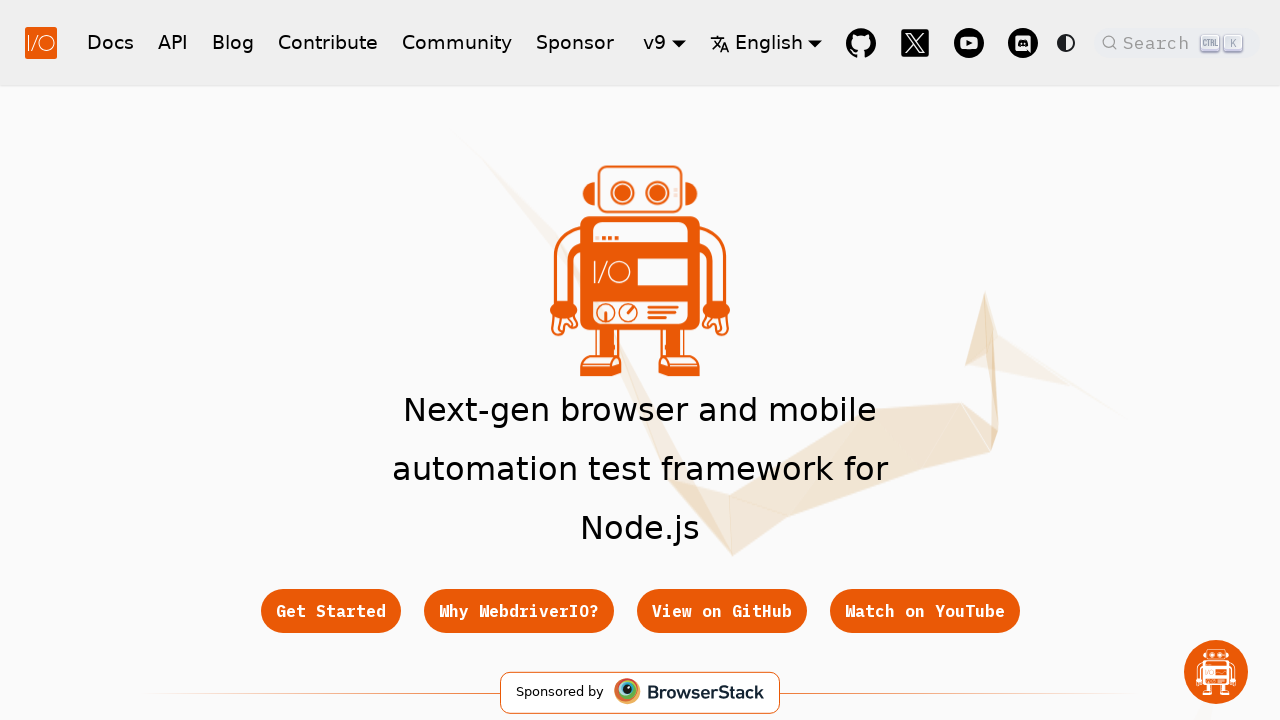

New GitHub page loaded completely
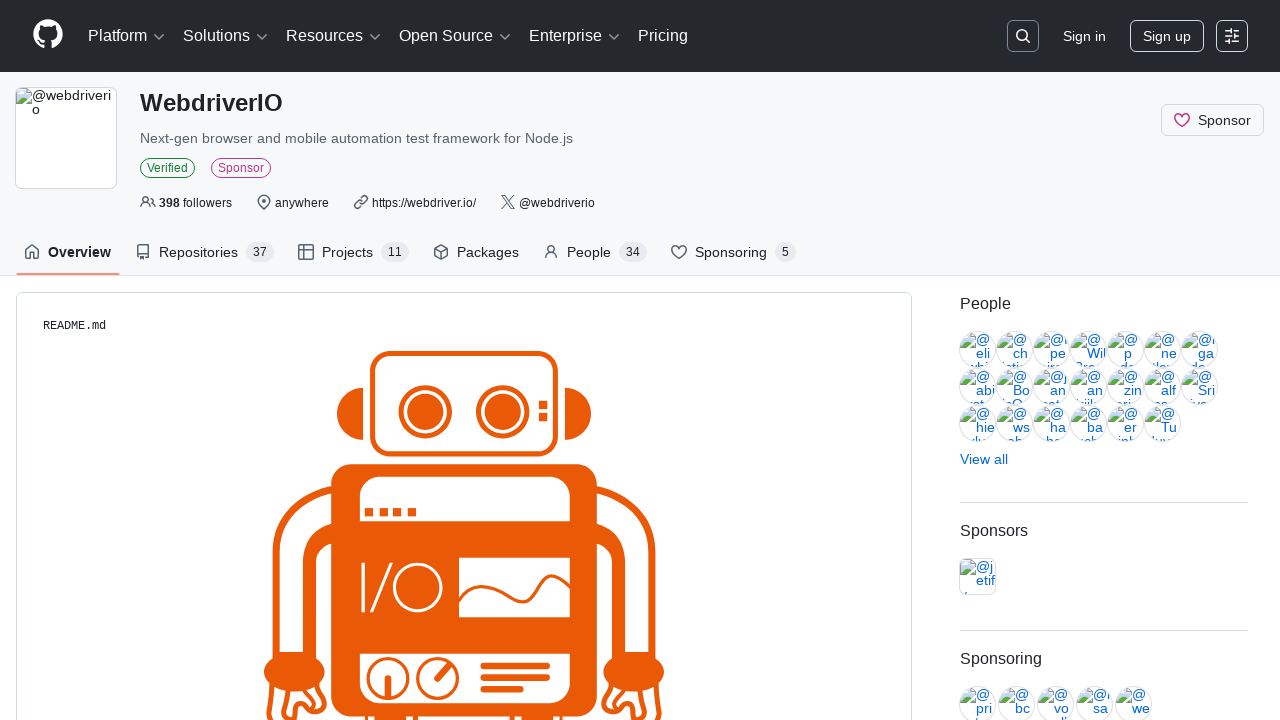

Verified redirect to github.com/webdriverio
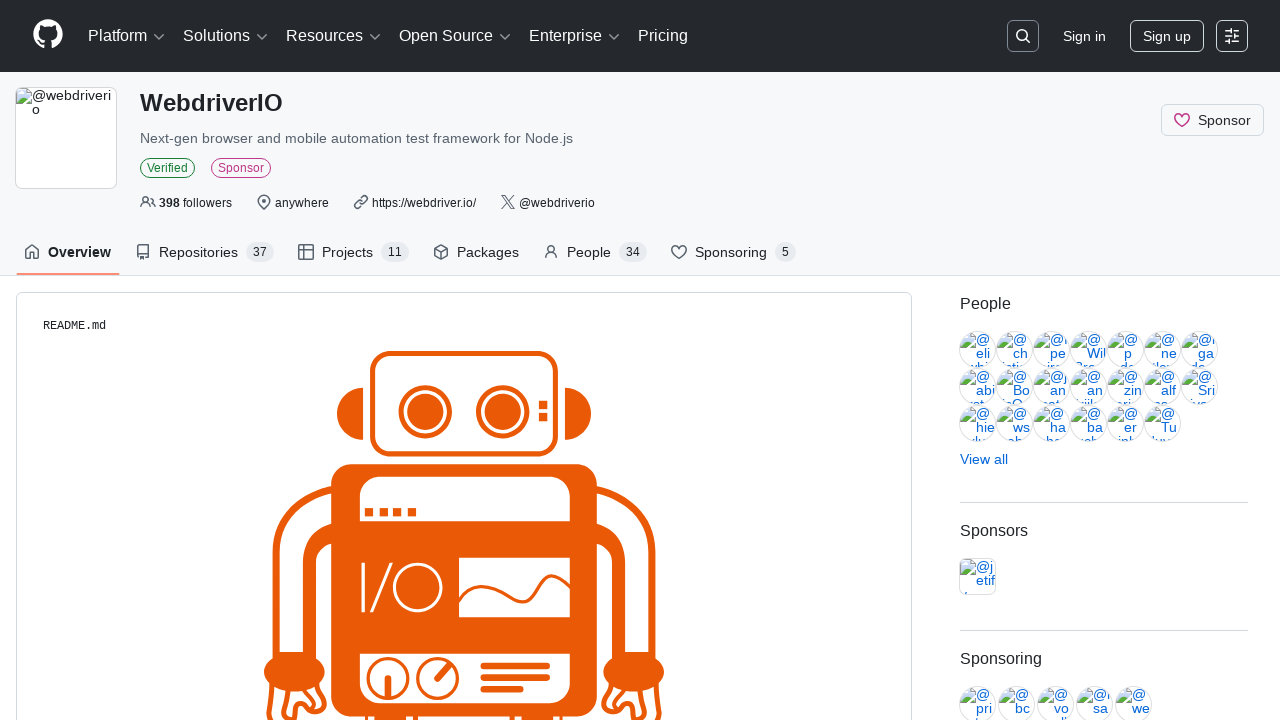

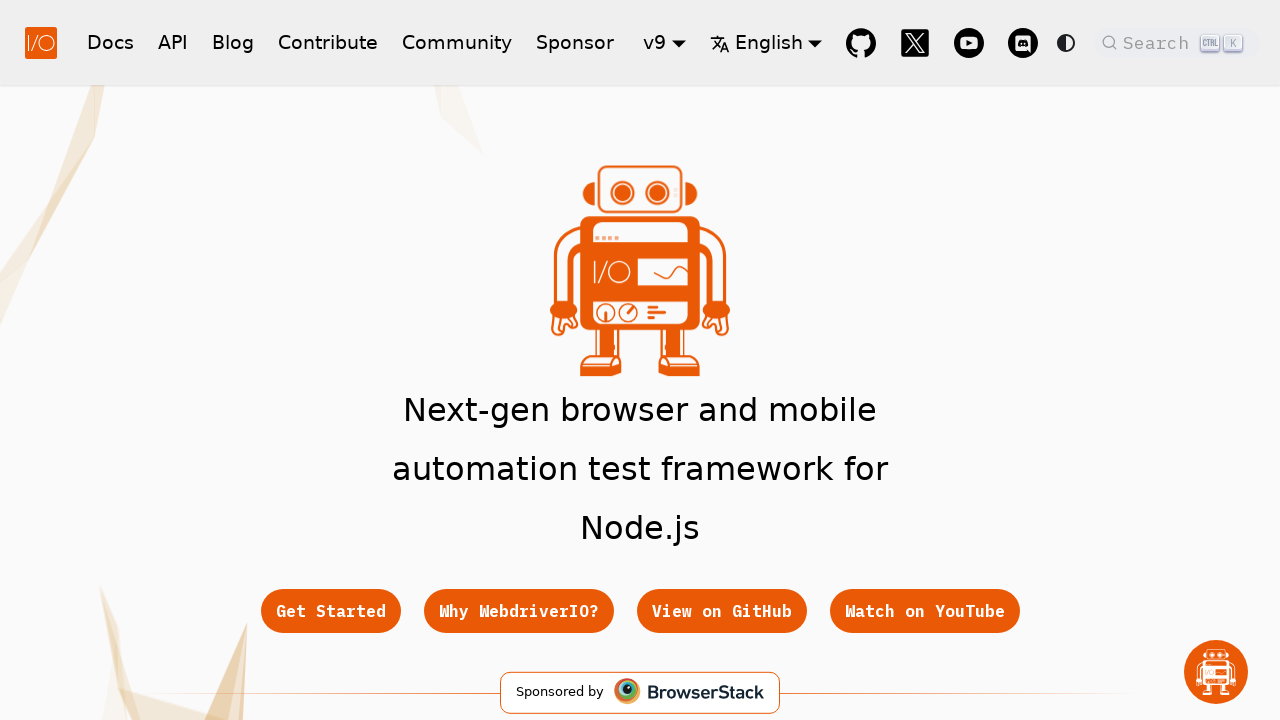